Tests editing a task in the Completed filter view

Starting URL: https://todomvc4tasj.herokuapp.com/

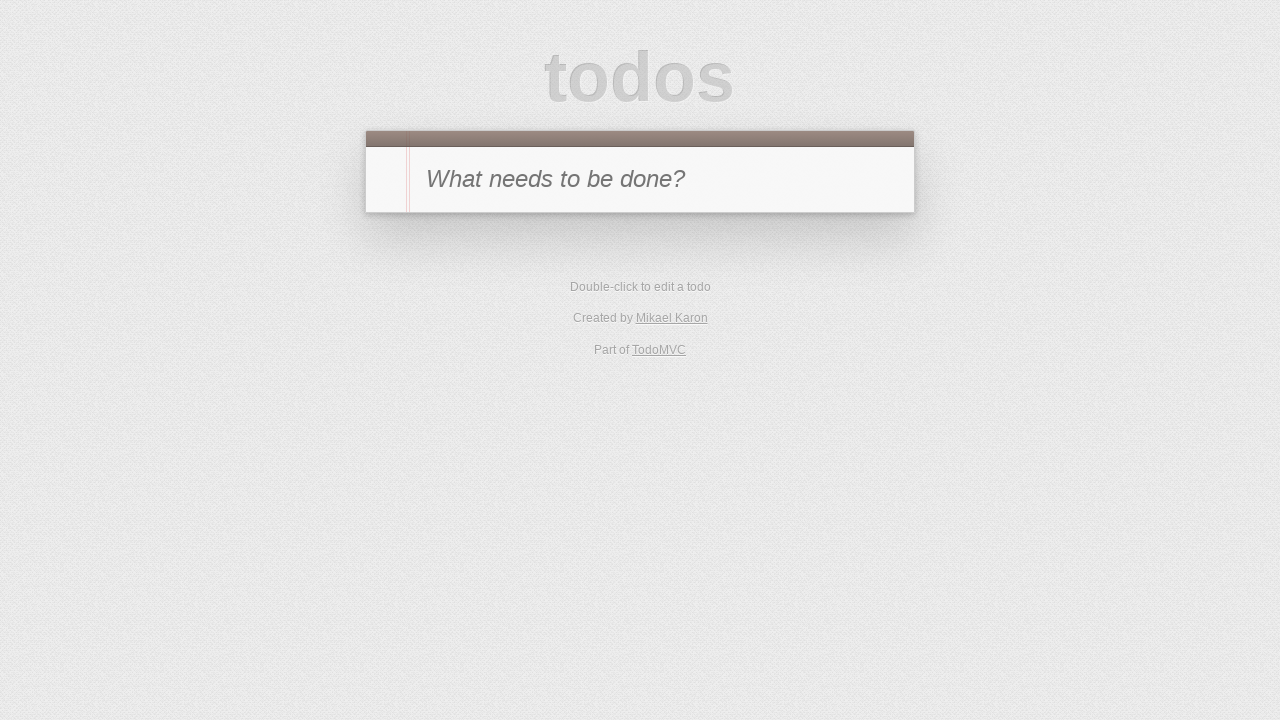

Set localStorage with two completed tasks
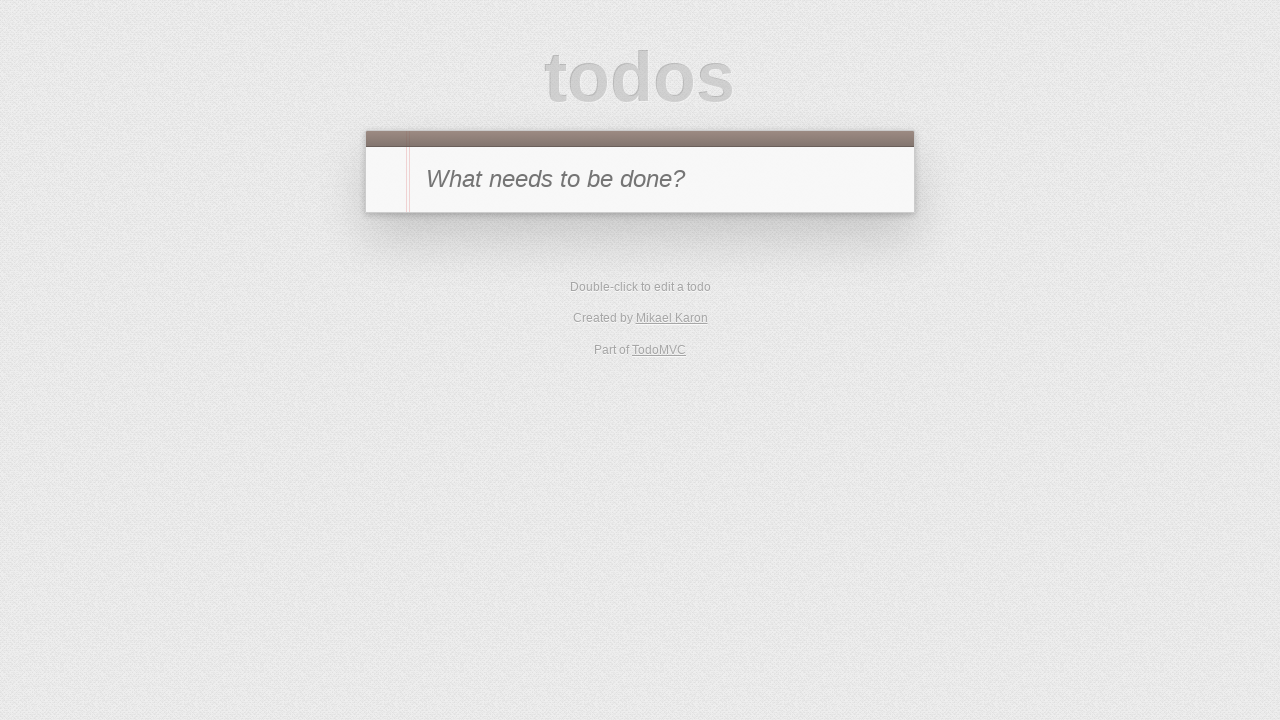

Reloaded page to apply localStorage changes
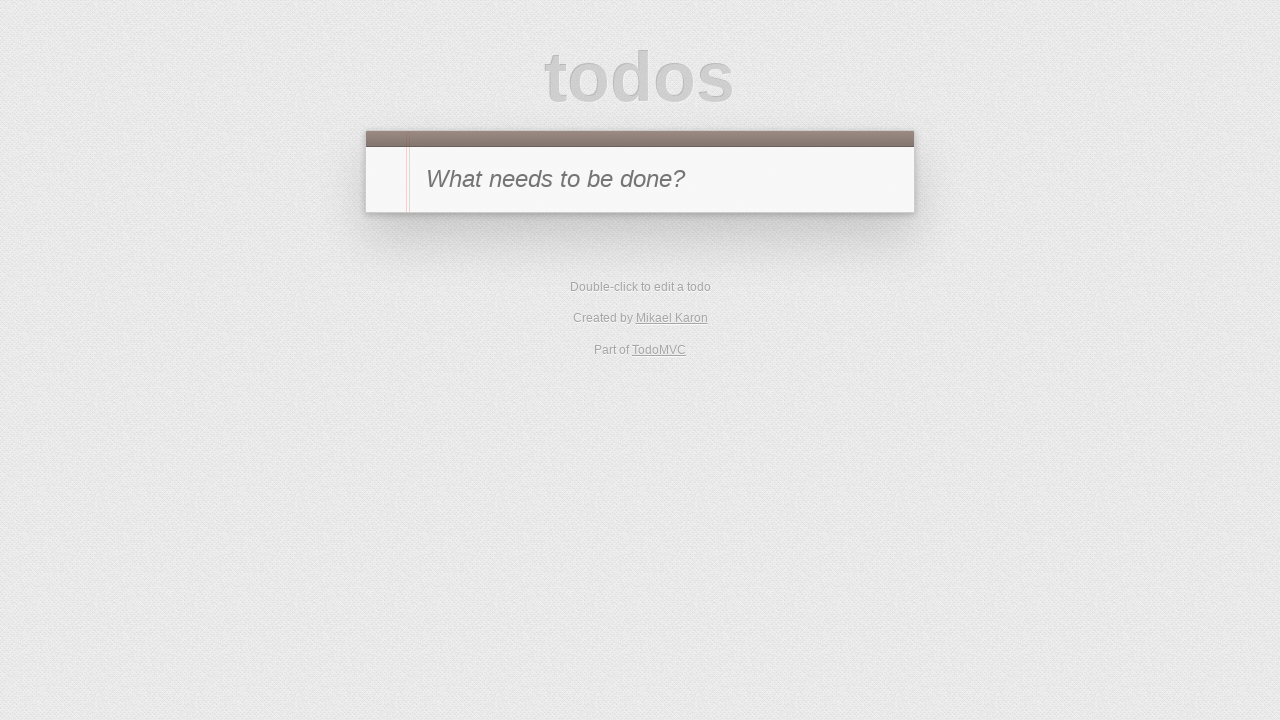

Clicked Completed filter at (676, 351) on text=Completed
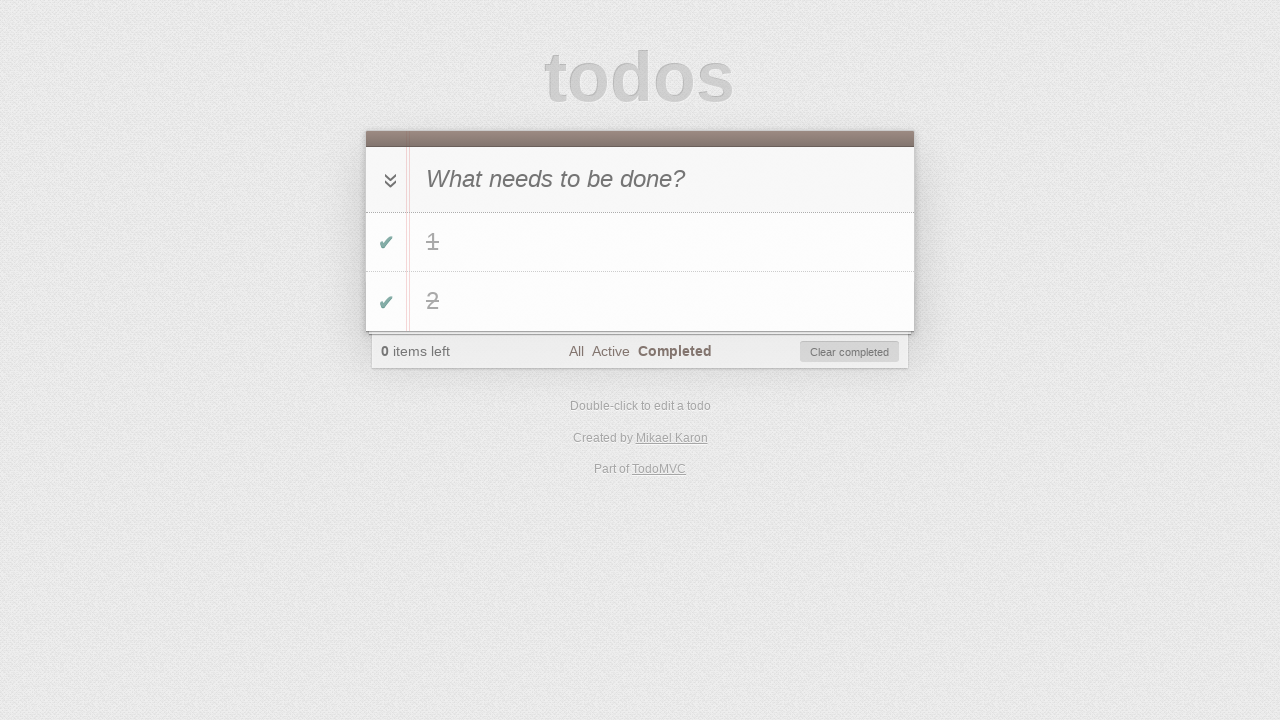

Double-clicked second task to enter edit mode at (640, 302) on #todo-list li:has-text('2')
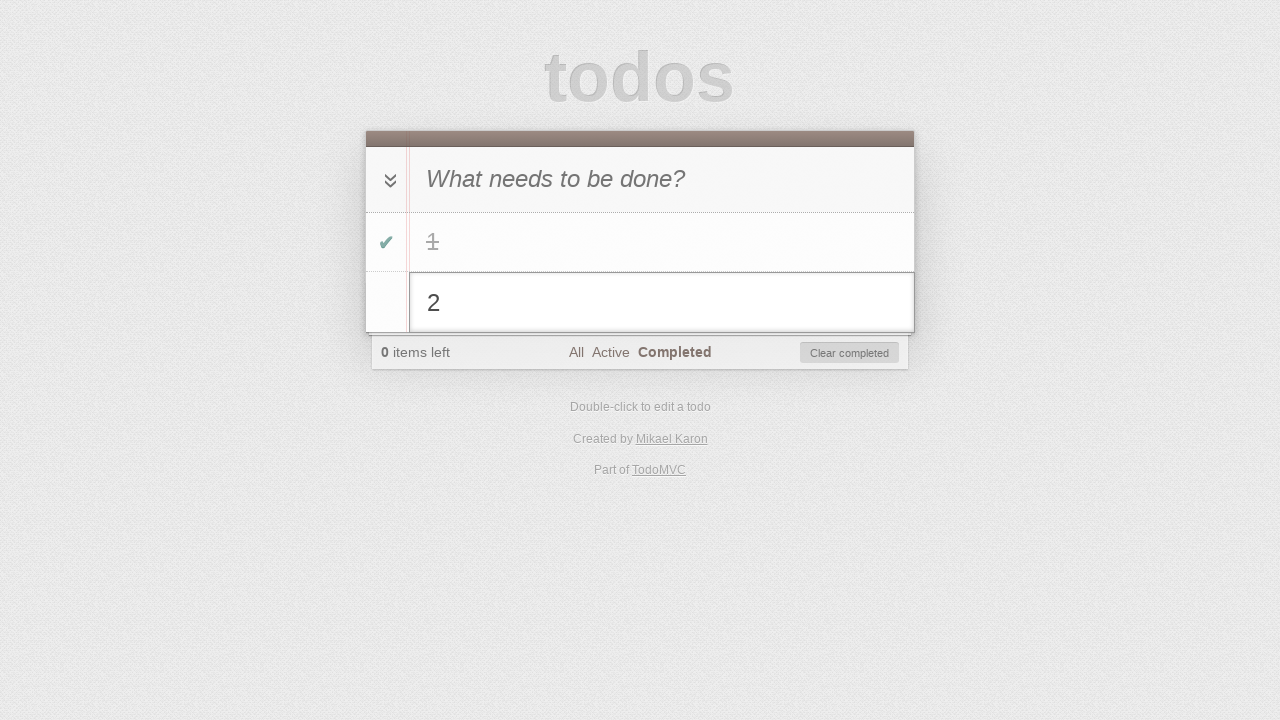

Filled edit field with '2 edited' on #todo-list li.editing .edit
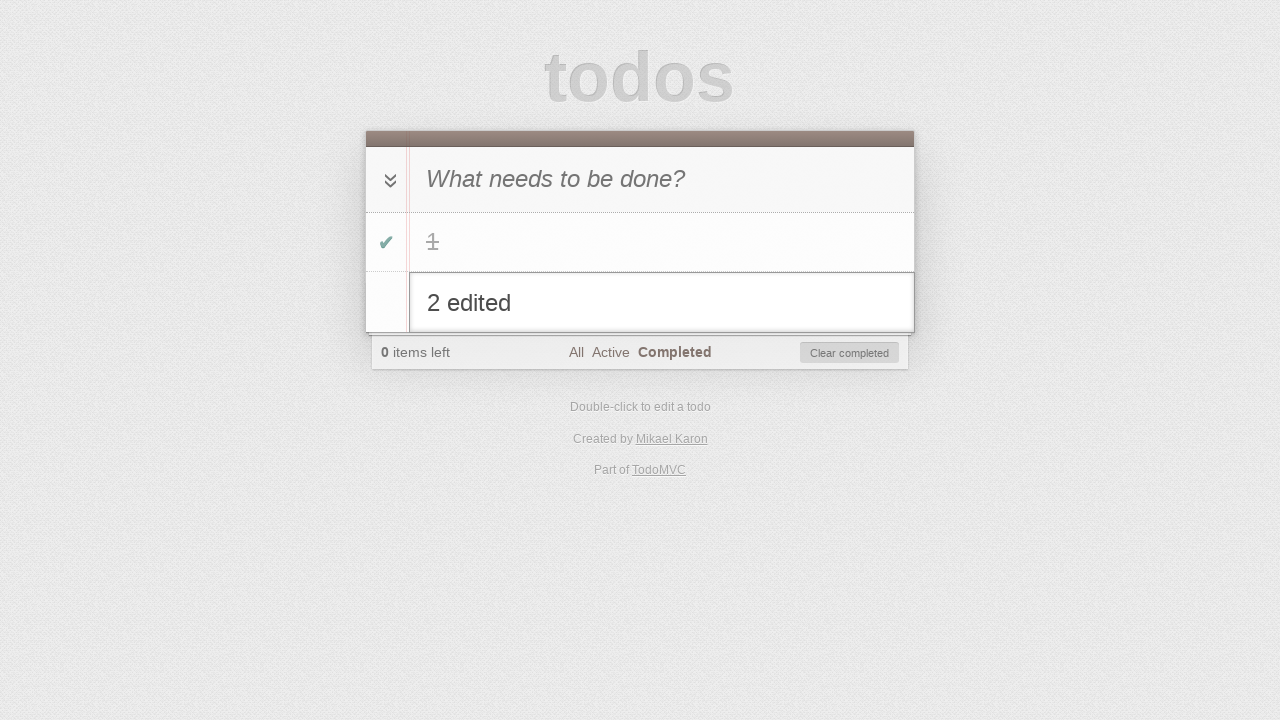

Pressed Enter to save edited task on #todo-list li.editing .edit
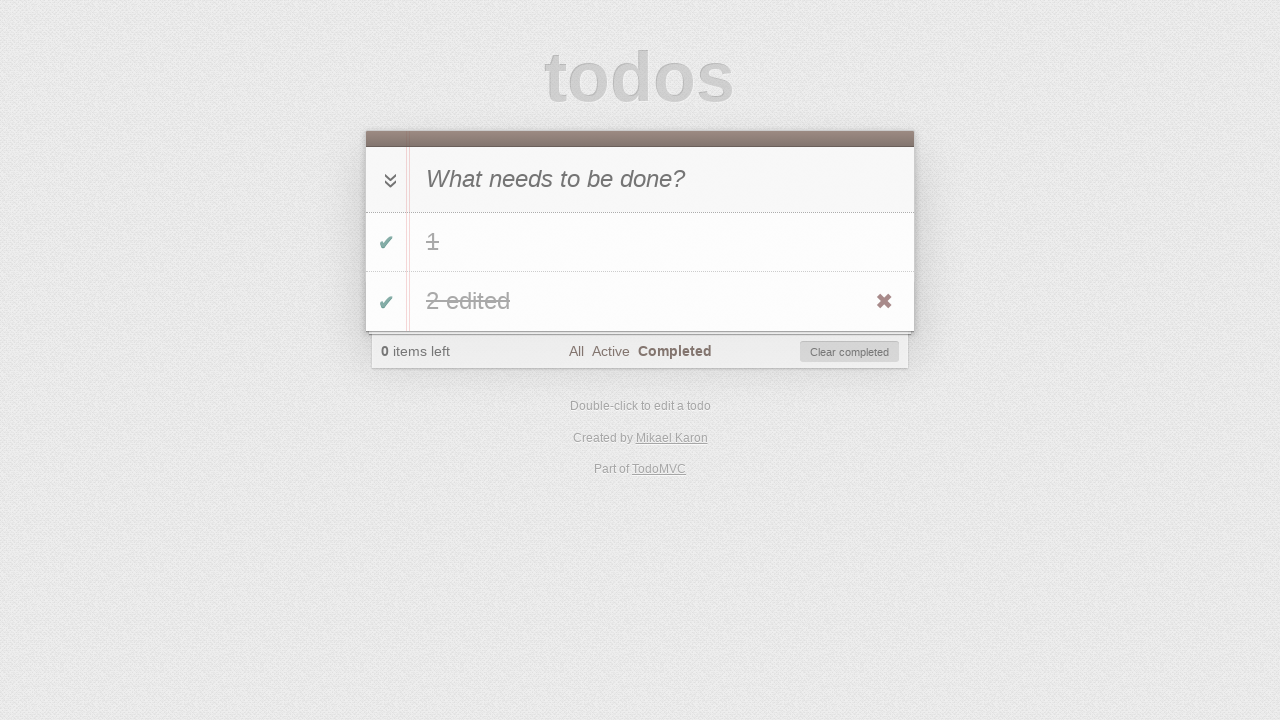

Verified edited task text '2 edited' is visible
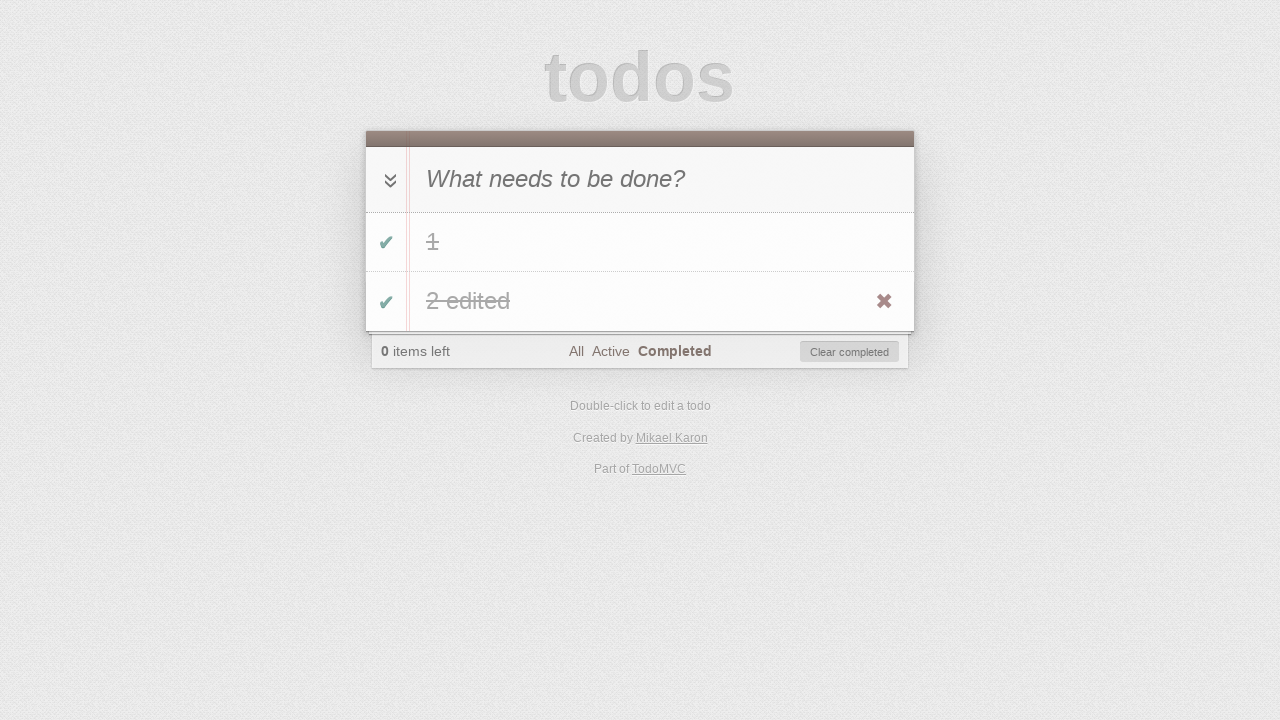

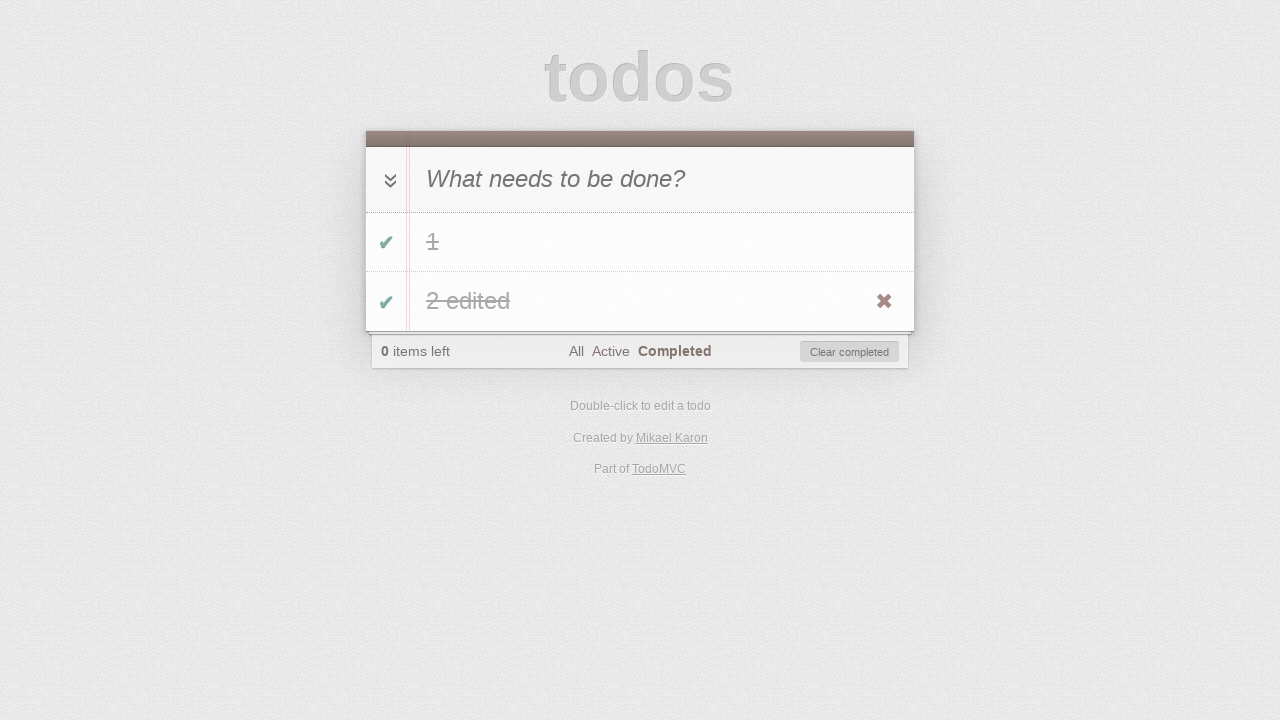